Tests form field identification on a hotel booking page by filling the hotel location search field with "Warsaw" and the newsletter email field with a test email address

Starting URL: https://hotel-testlab.coderslab.pl/en/

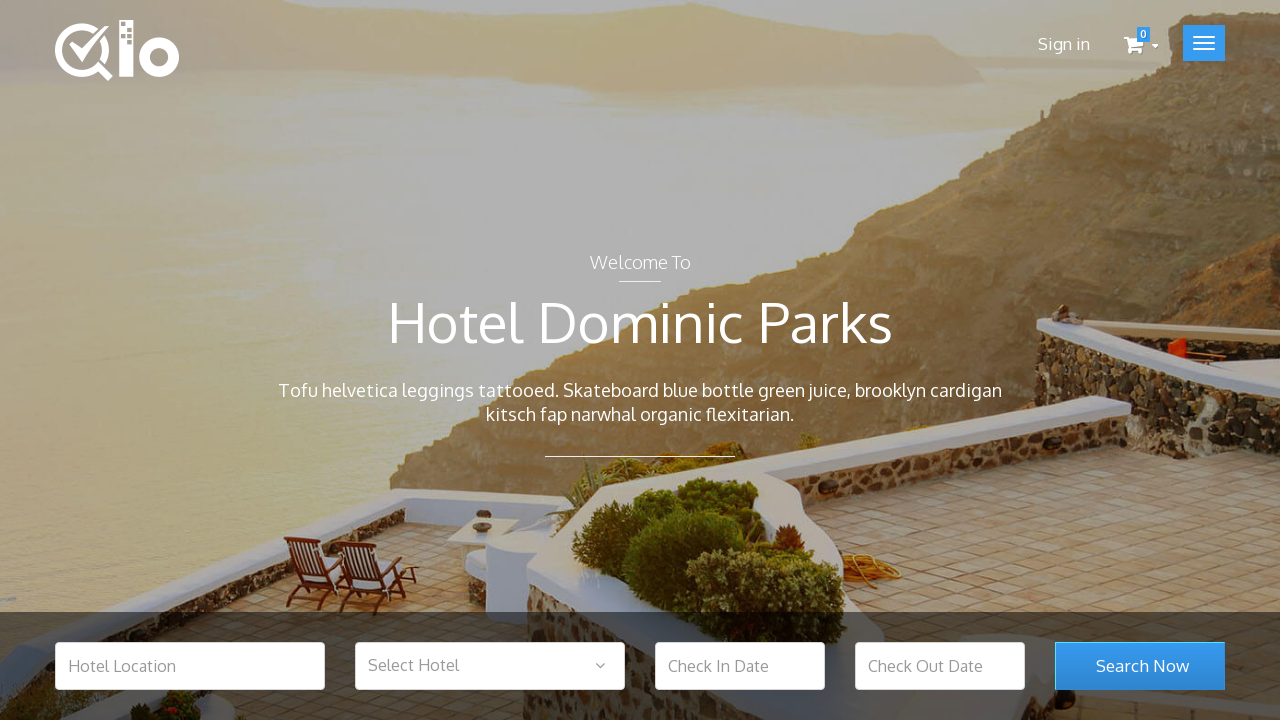

Cleared hotel location input field on #hotel_location
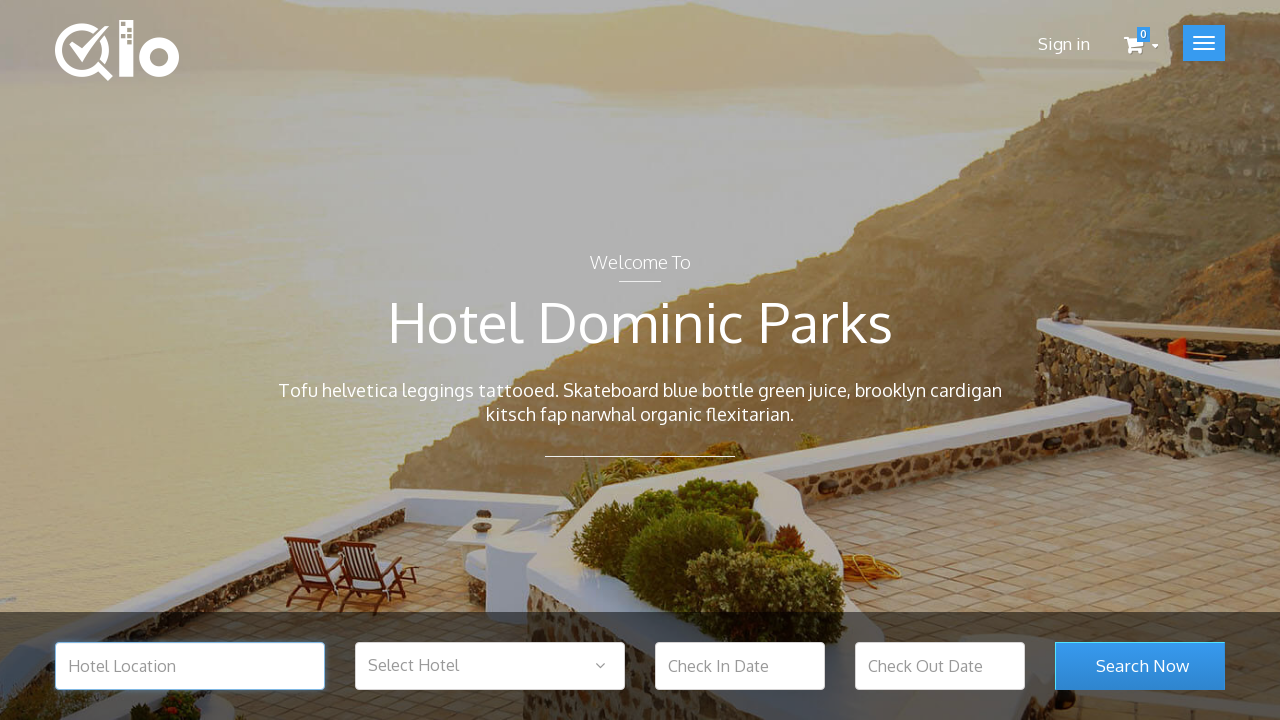

Filled hotel location field with 'Warsaw' on #hotel_location
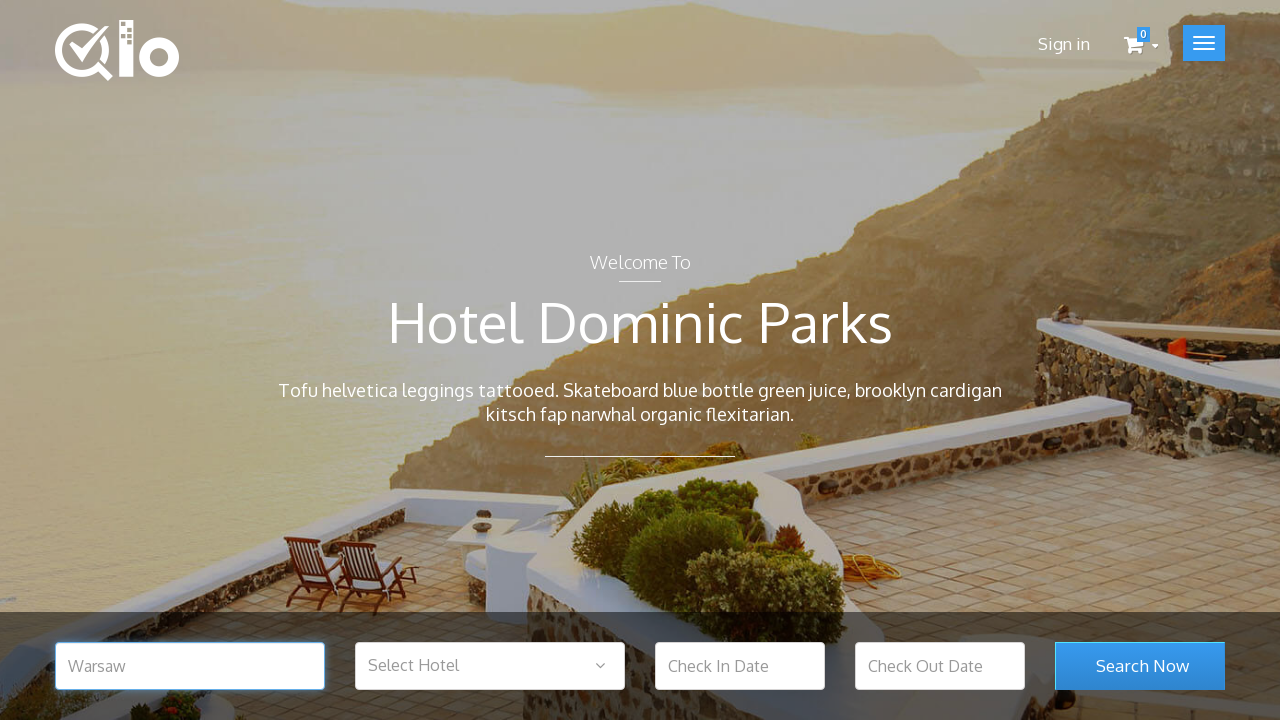

Search button appeared on page
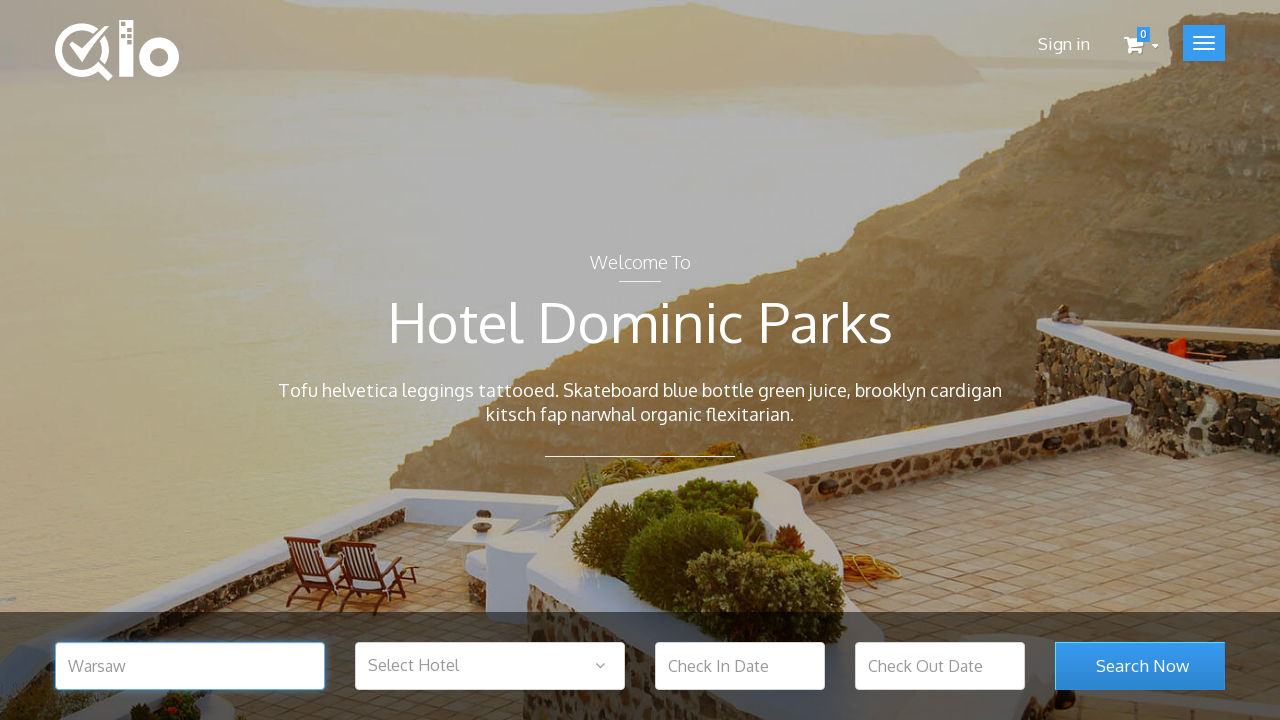

Cleared newsletter email input field on #newsletter-input
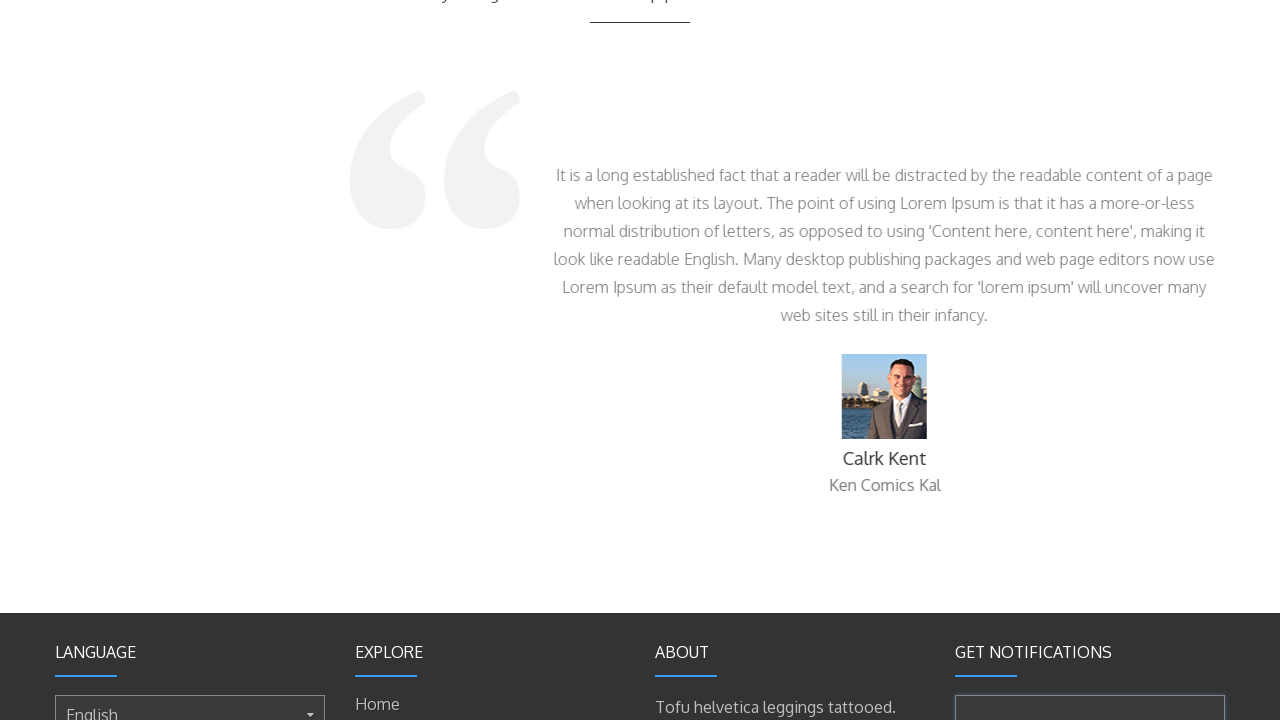

Filled newsletter email field with 'test@test.com' on #newsletter-input
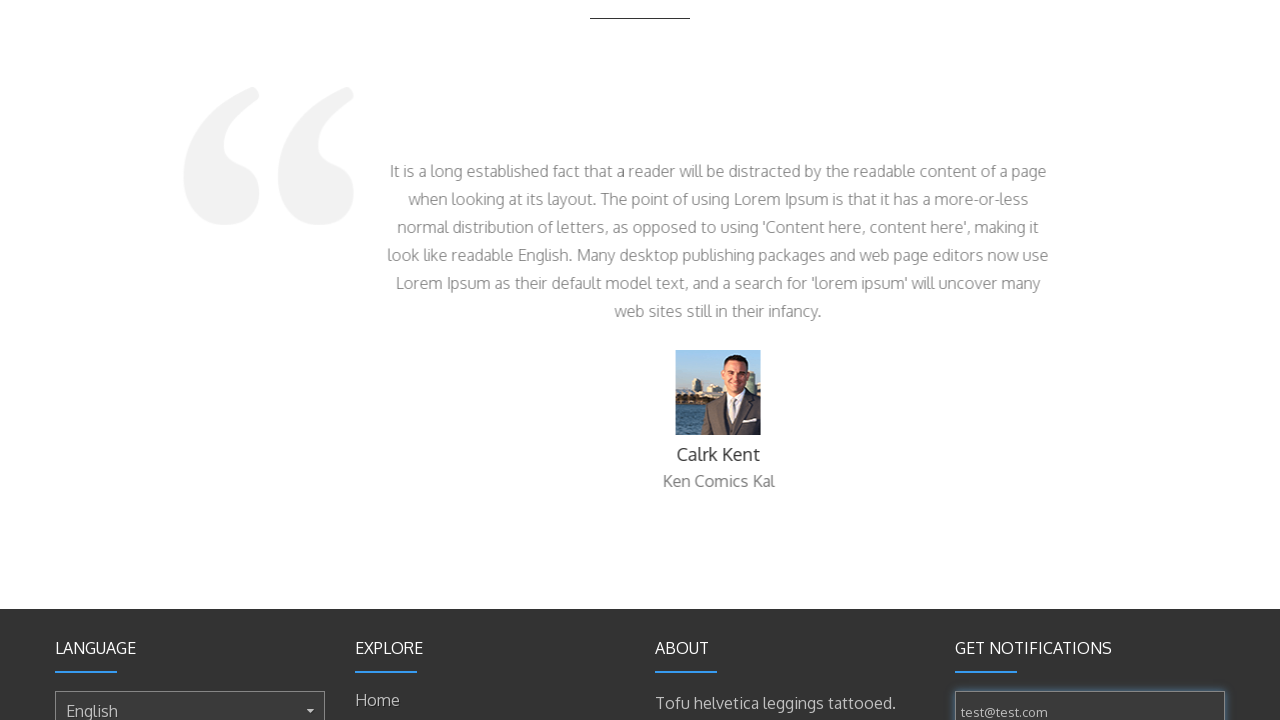

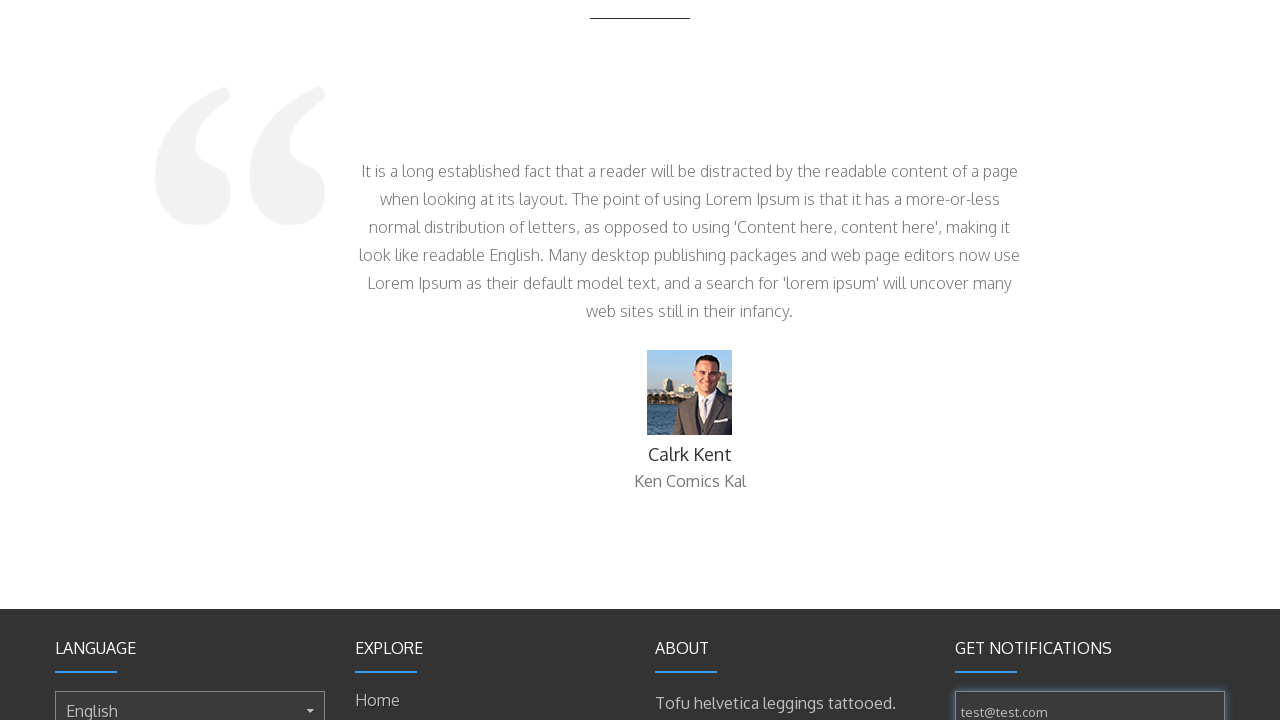